Tests editing a todo item by double-clicking, changing the text, and pressing Enter

Starting URL: https://demo.playwright.dev/todomvc

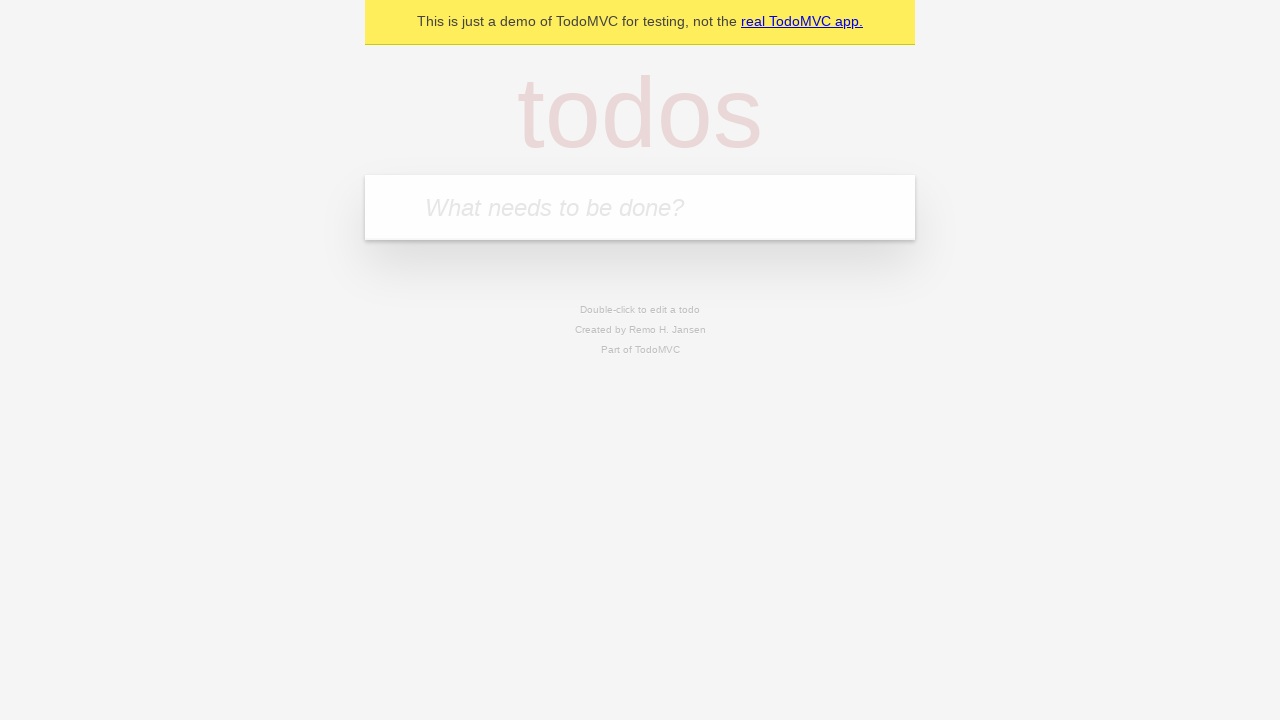

Filled todo input with 'buy some cheese' on internal:attr=[placeholder="What needs to be done?"i]
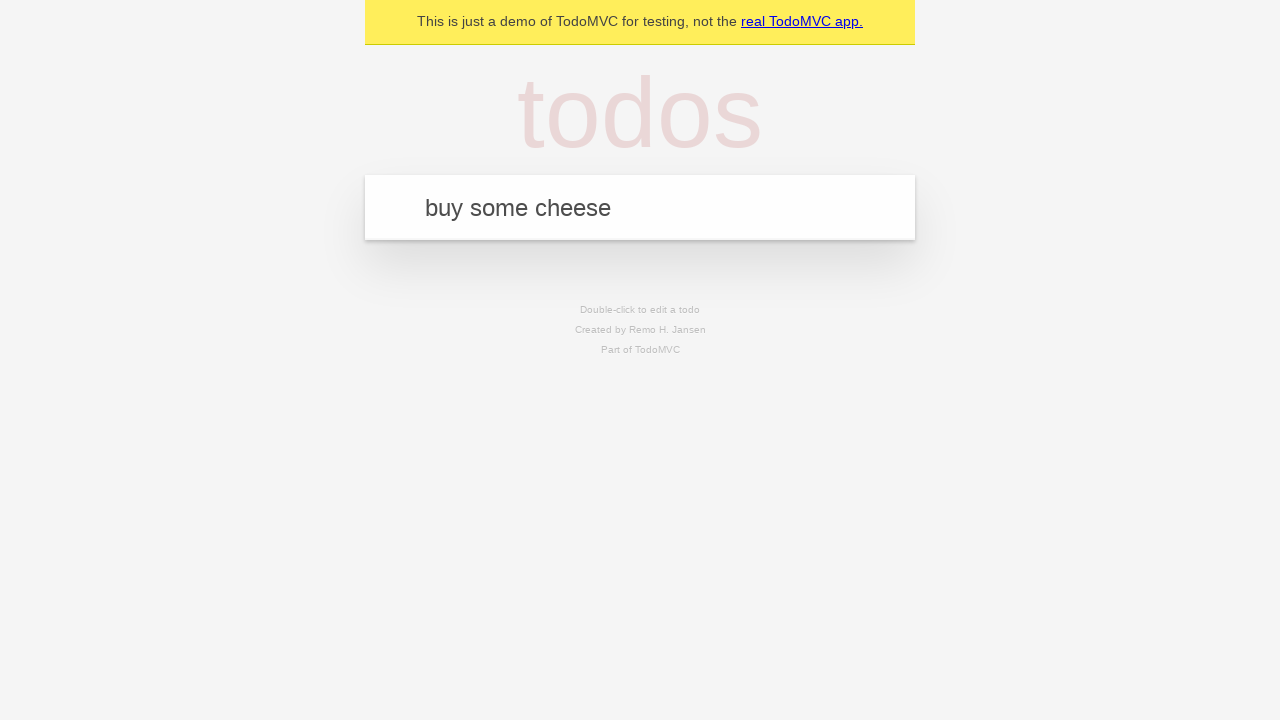

Pressed Enter to create todo 'buy some cheese' on internal:attr=[placeholder="What needs to be done?"i]
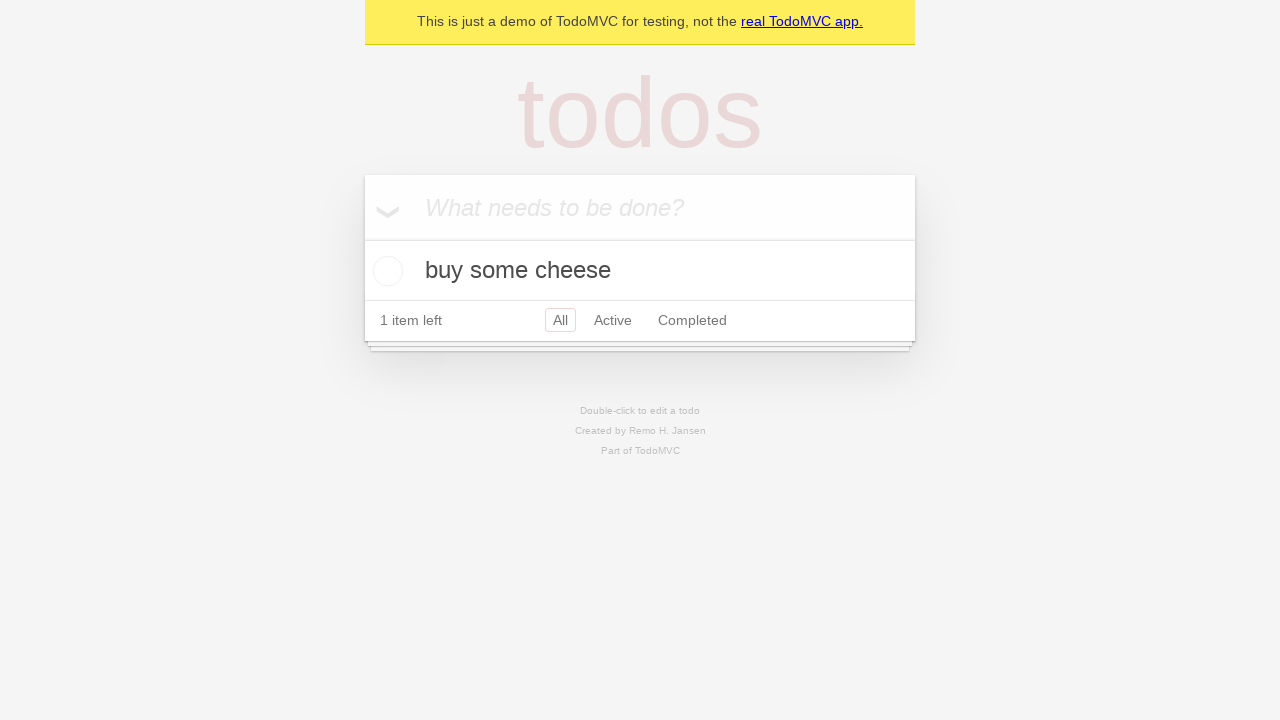

Filled todo input with 'feed the cat' on internal:attr=[placeholder="What needs to be done?"i]
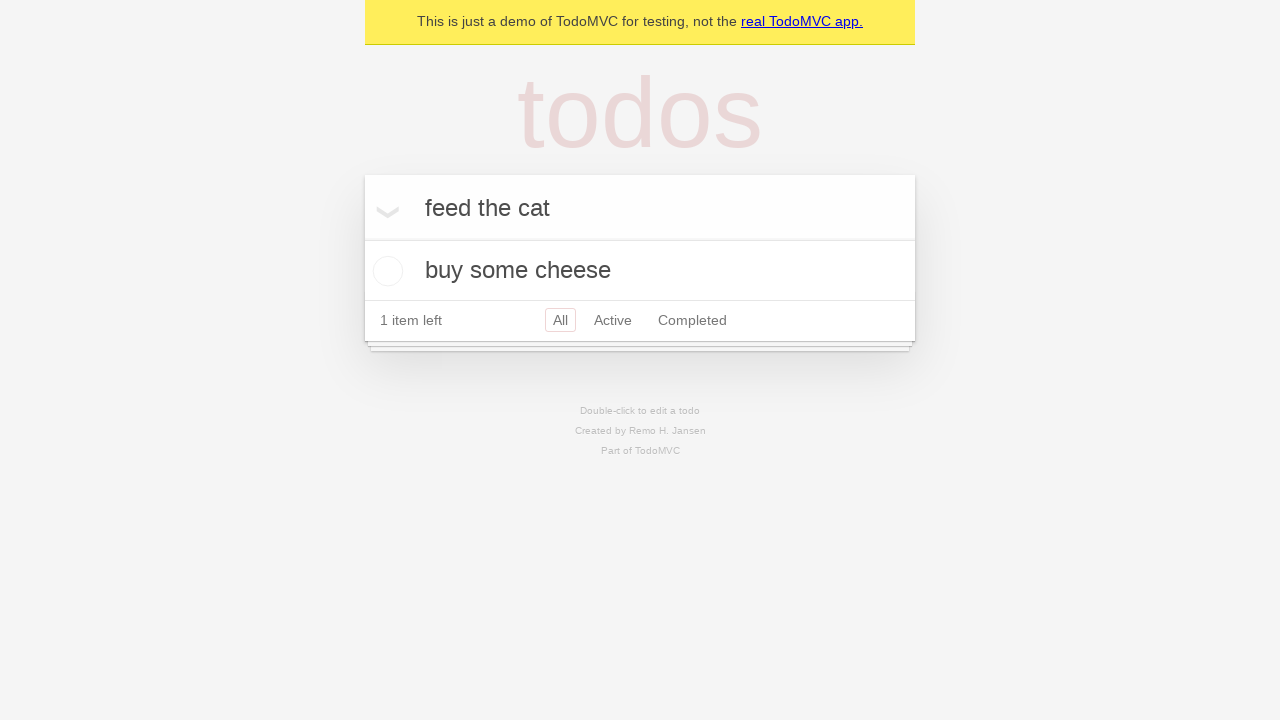

Pressed Enter to create todo 'feed the cat' on internal:attr=[placeholder="What needs to be done?"i]
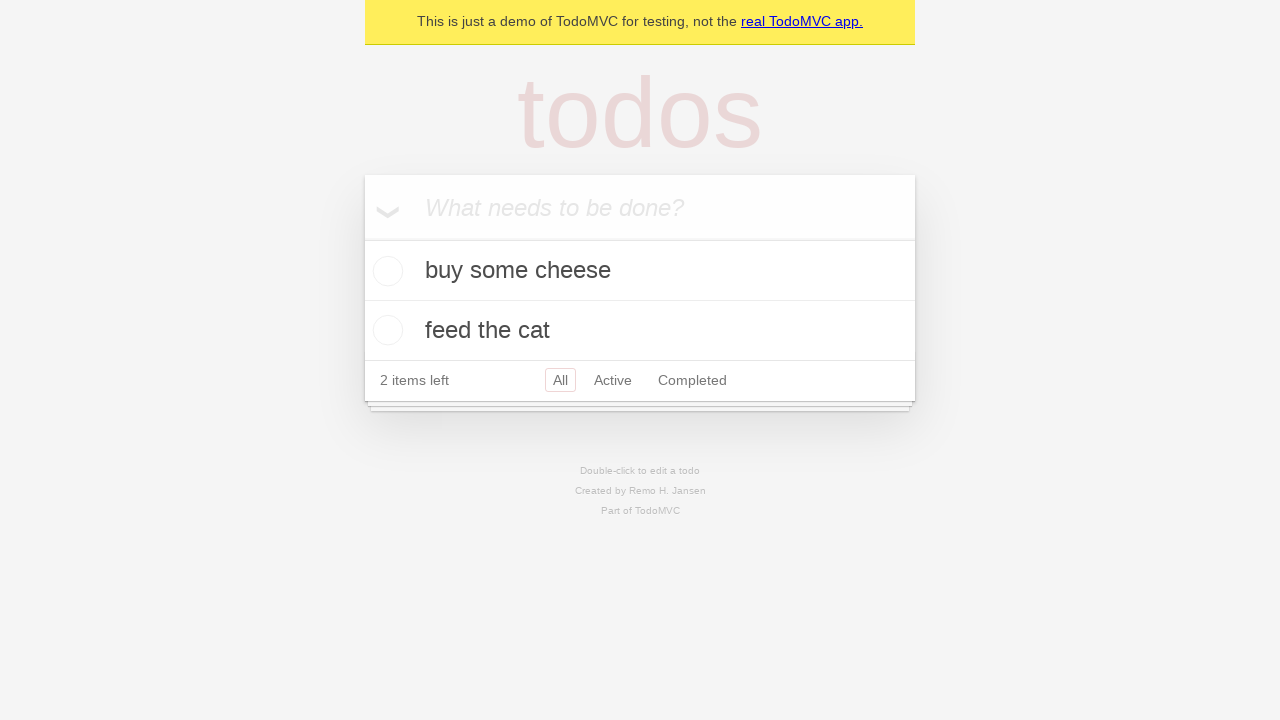

Filled todo input with 'book a doctors appointment' on internal:attr=[placeholder="What needs to be done?"i]
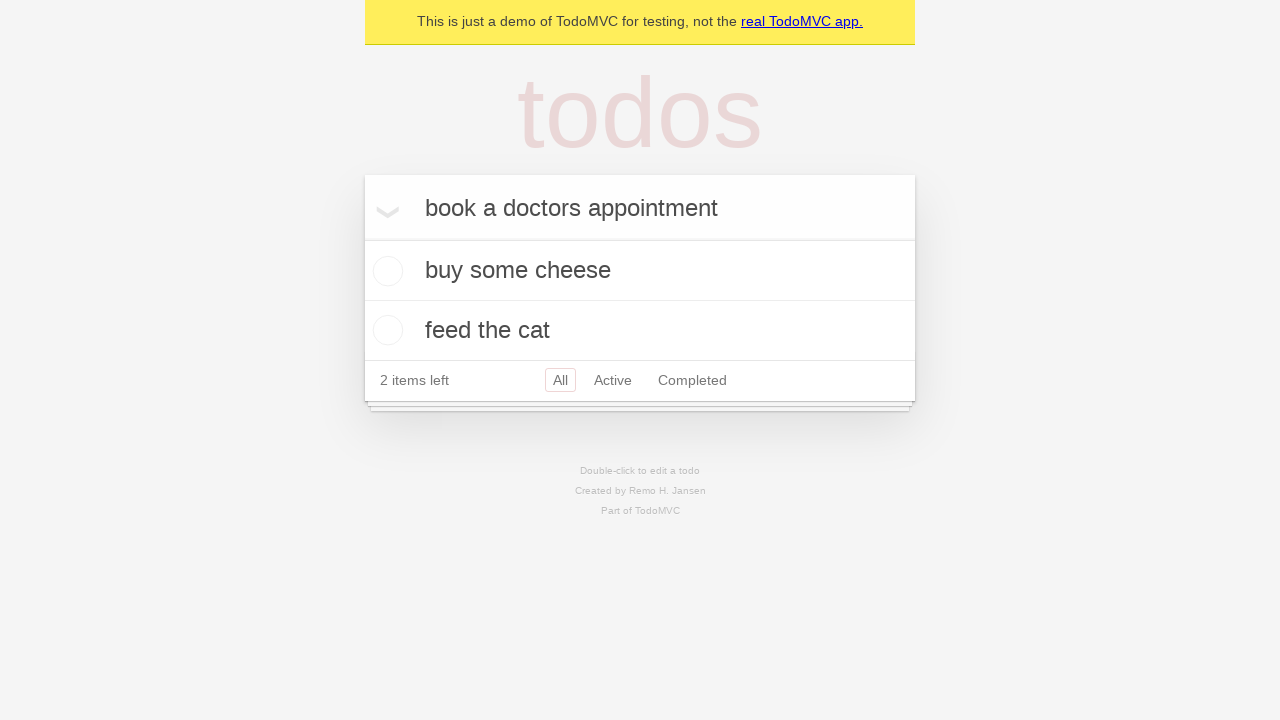

Pressed Enter to create todo 'book a doctors appointment' on internal:attr=[placeholder="What needs to be done?"i]
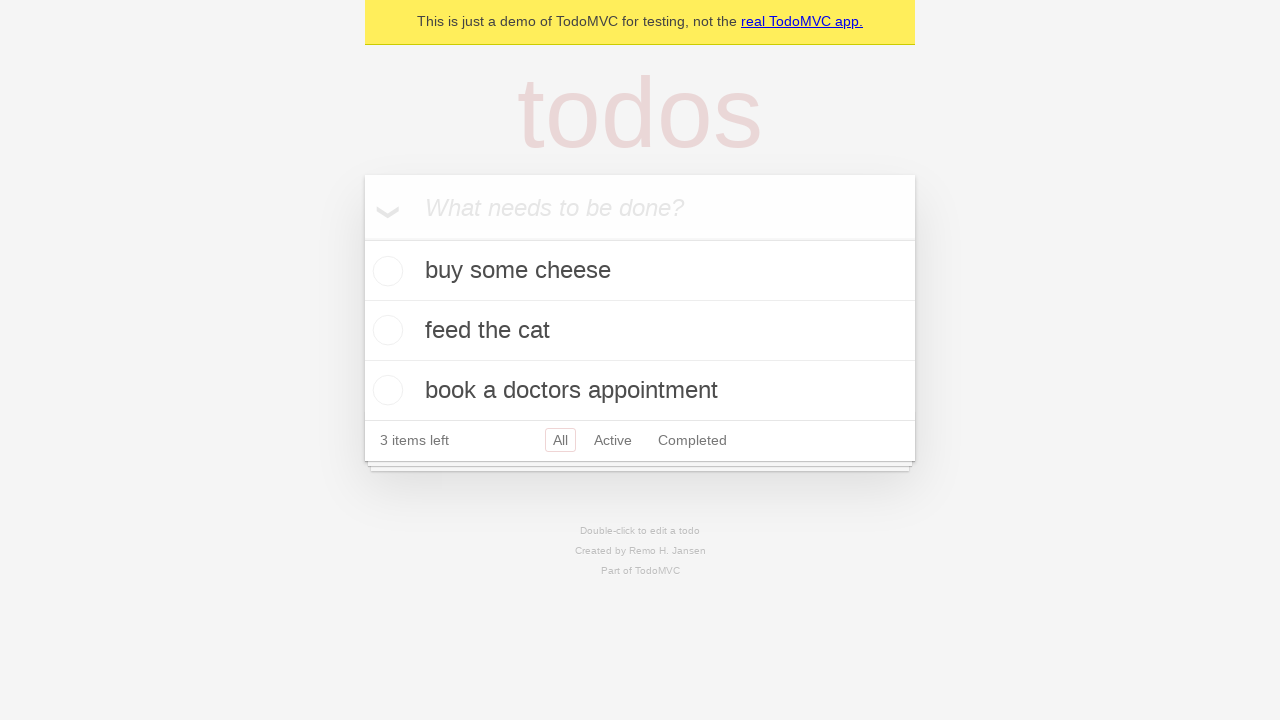

Double-clicked second todo item to enter edit mode at (640, 331) on internal:testid=[data-testid="todo-item"s] >> nth=1
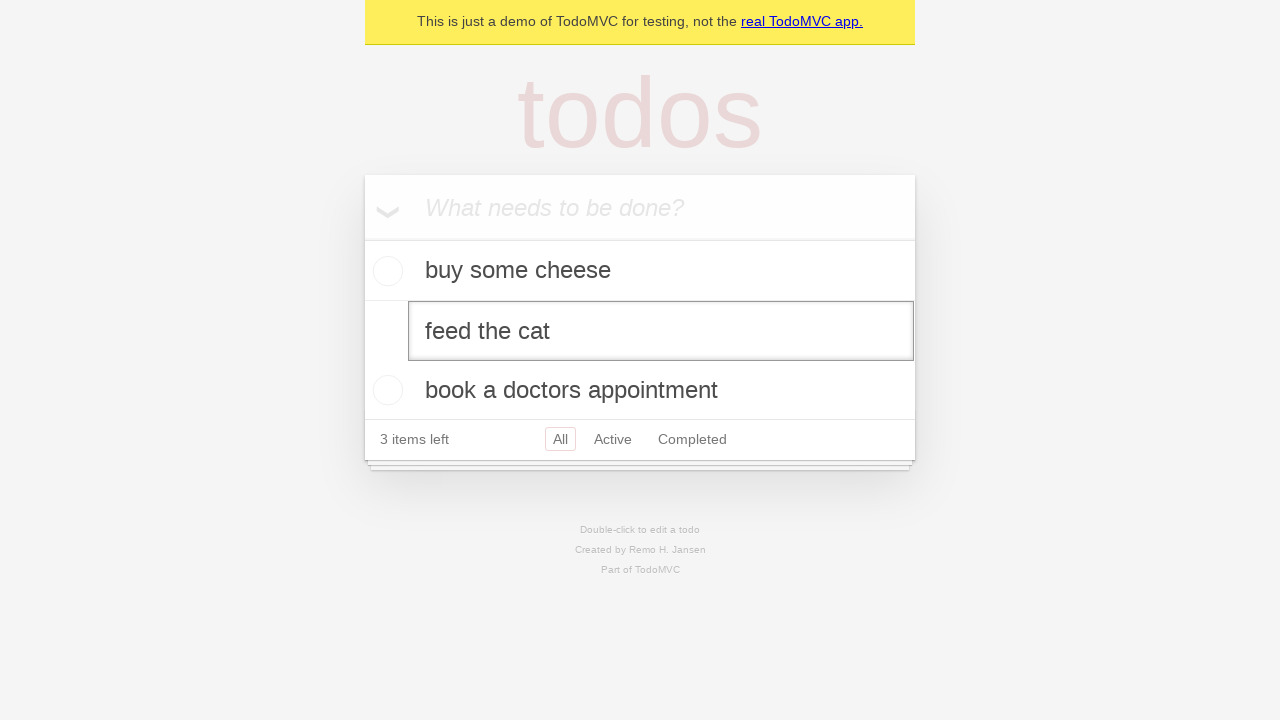

Filled edit textbox with 'buy some sausages' on internal:testid=[data-testid="todo-item"s] >> nth=1 >> internal:role=textbox[nam
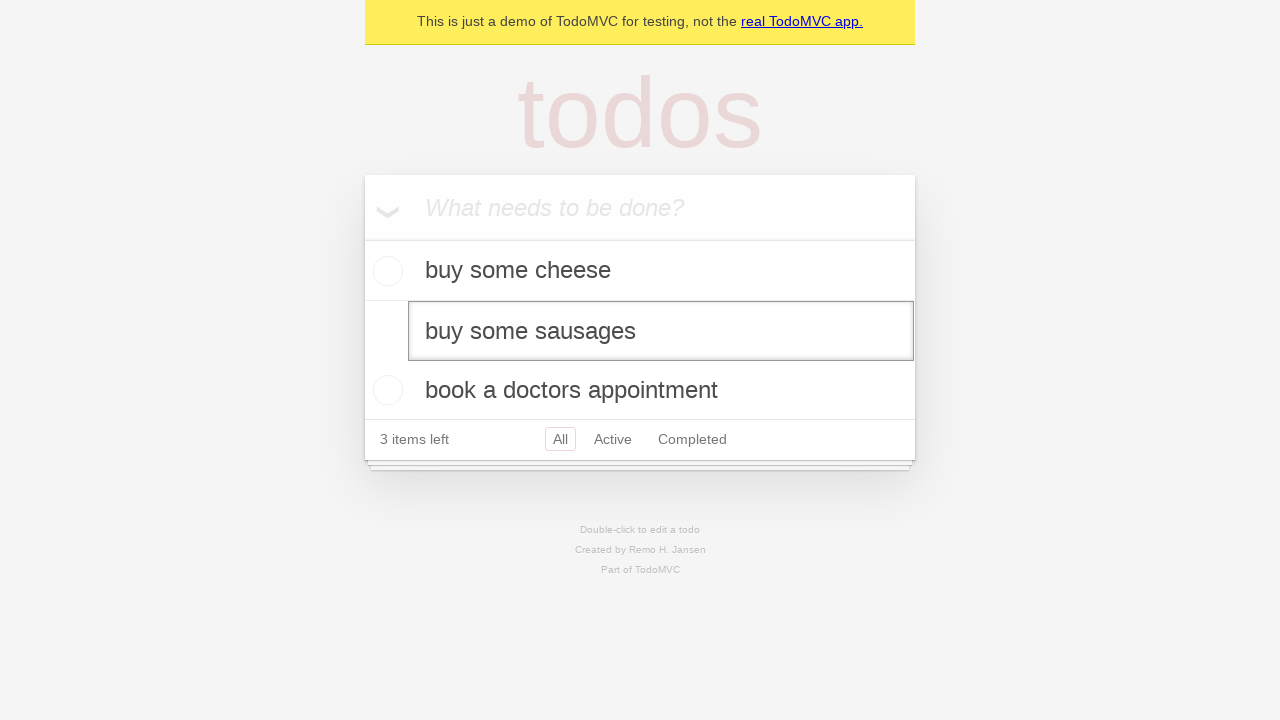

Pressed Enter to confirm todo edit on internal:testid=[data-testid="todo-item"s] >> nth=1 >> internal:role=textbox[nam
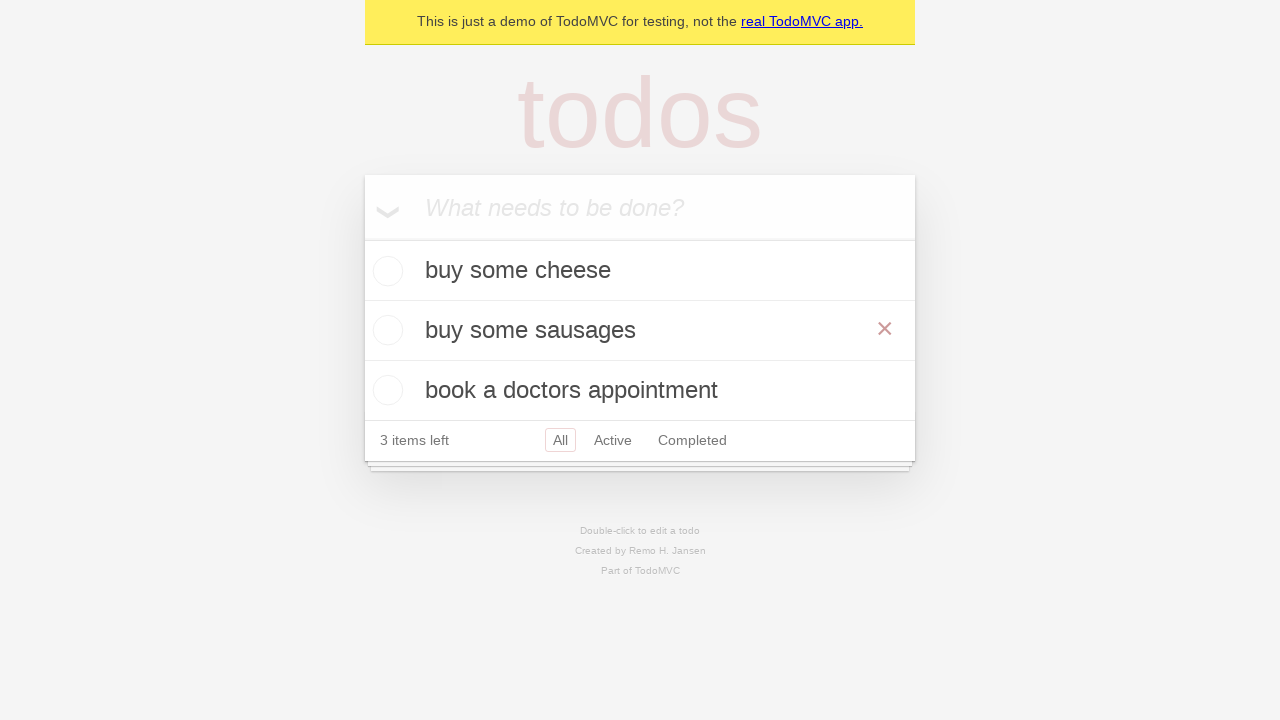

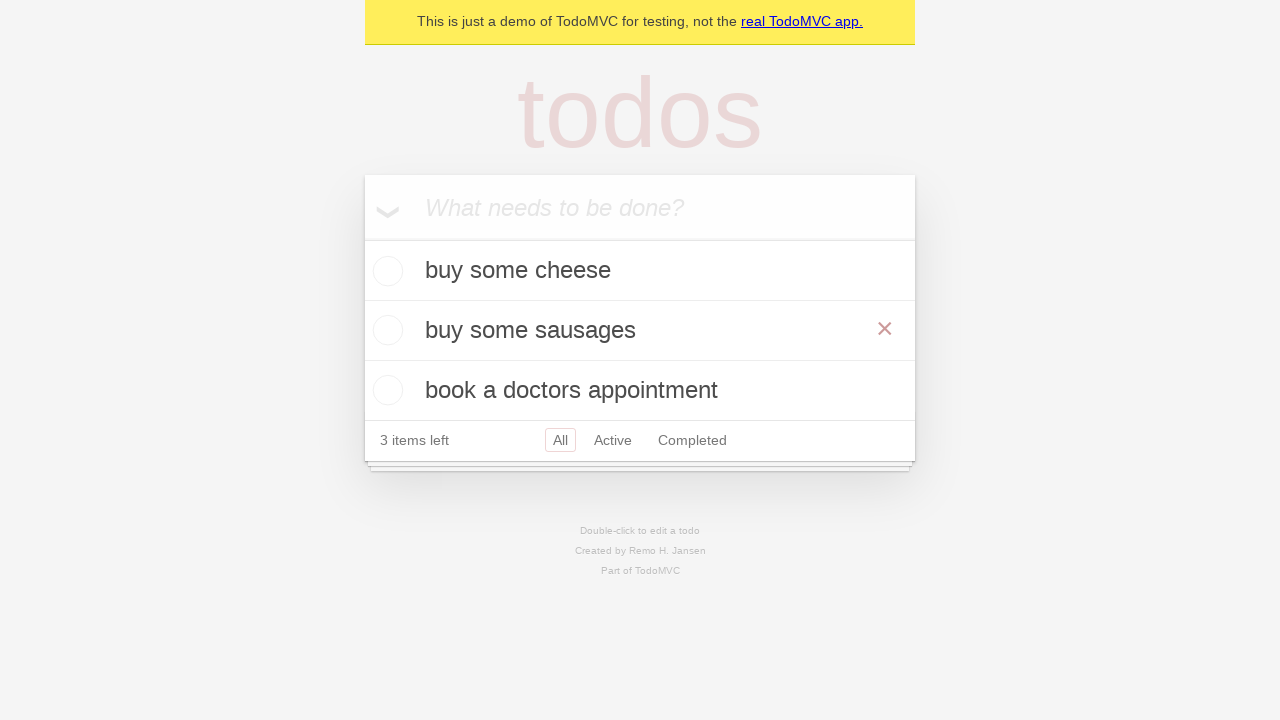